Launches the Lakme India cosmetics website and verifies it loads successfully by waiting briefly on the page.

Starting URL: https://www.lakmeindia.com/

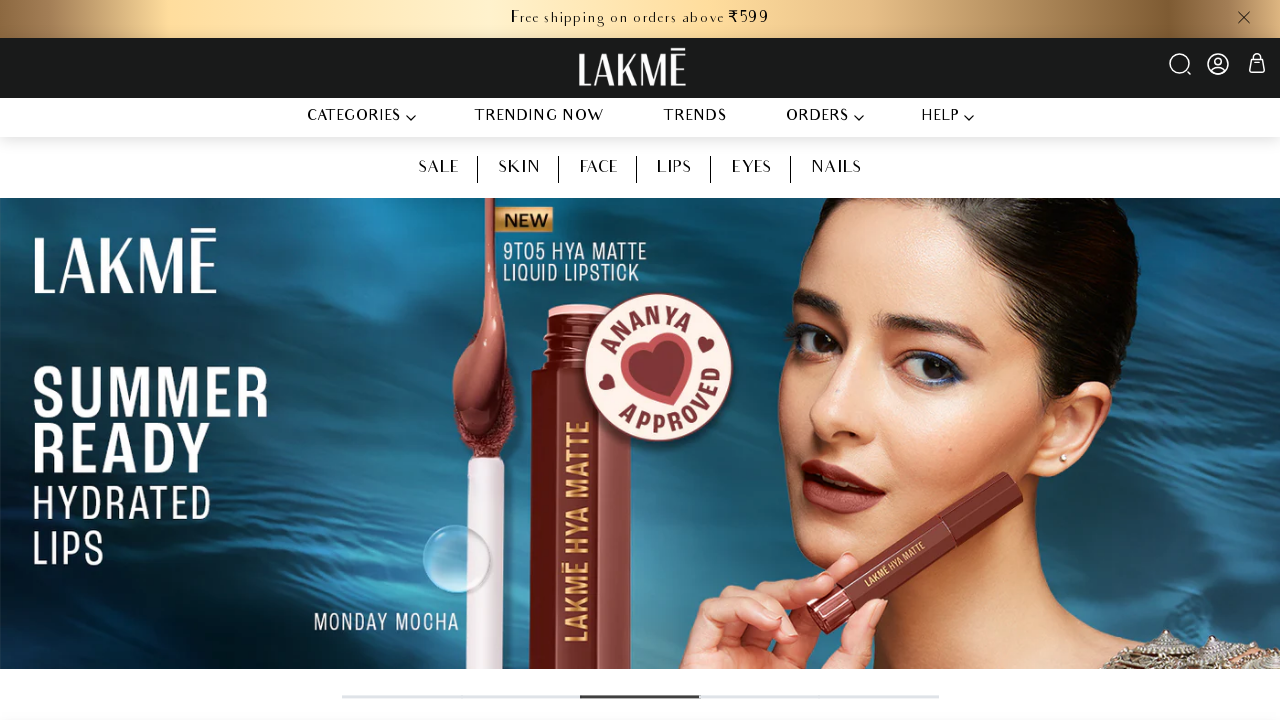

Page DOM content loaded
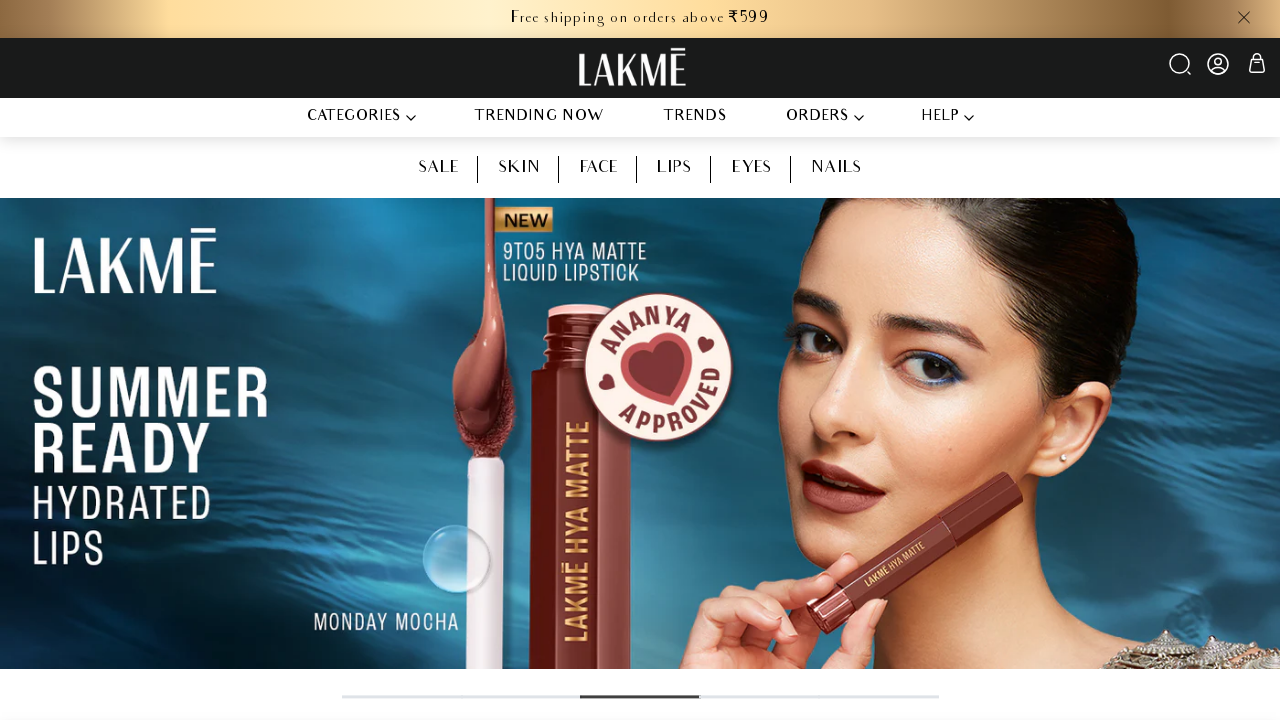

Body element is present - Lakme India website loaded successfully
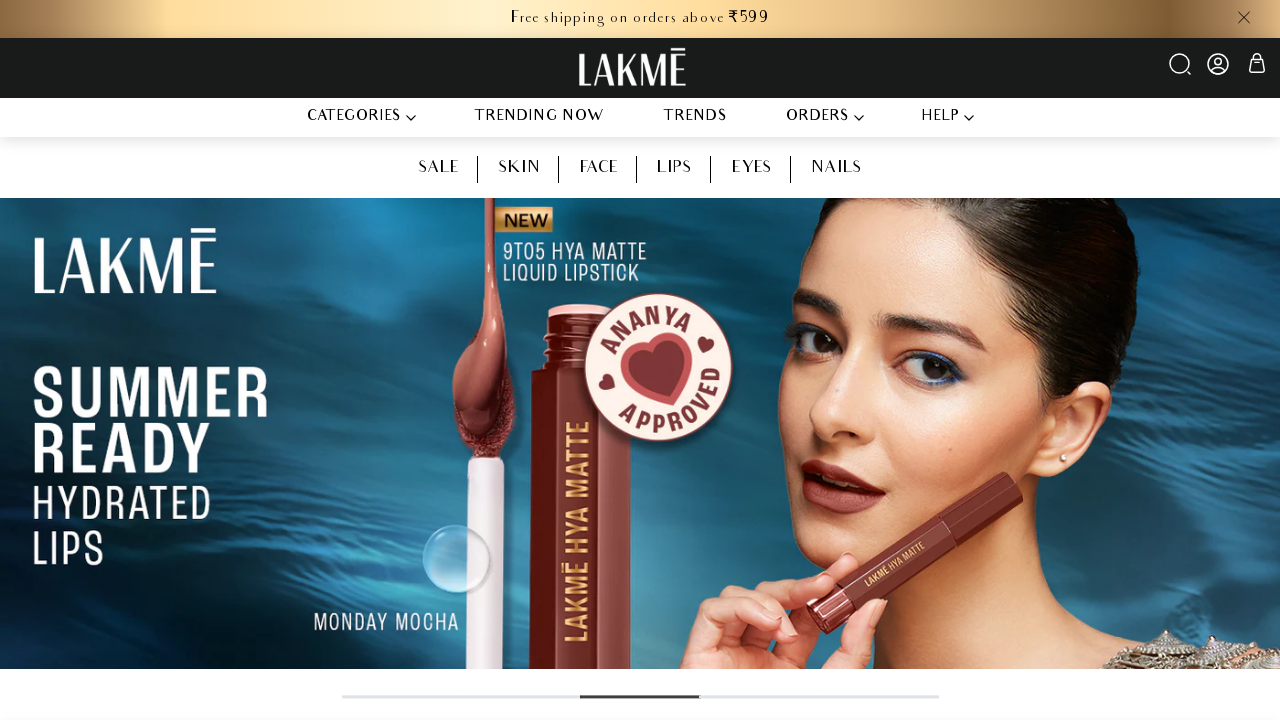

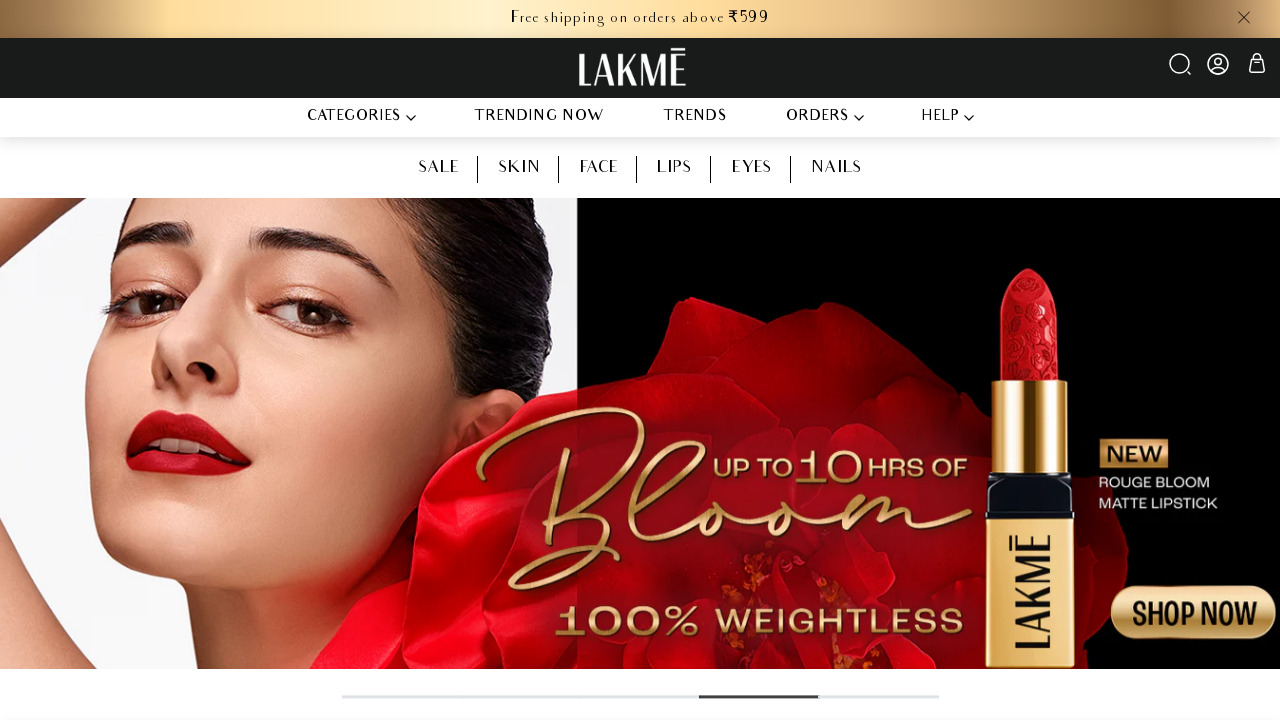